Navigates to an automation practice page and locates a button element using XPath with following-sibling axis to verify the element can be found and its text retrieved.

Starting URL: https://rahulshettyacademy.com/AutomationPractice/

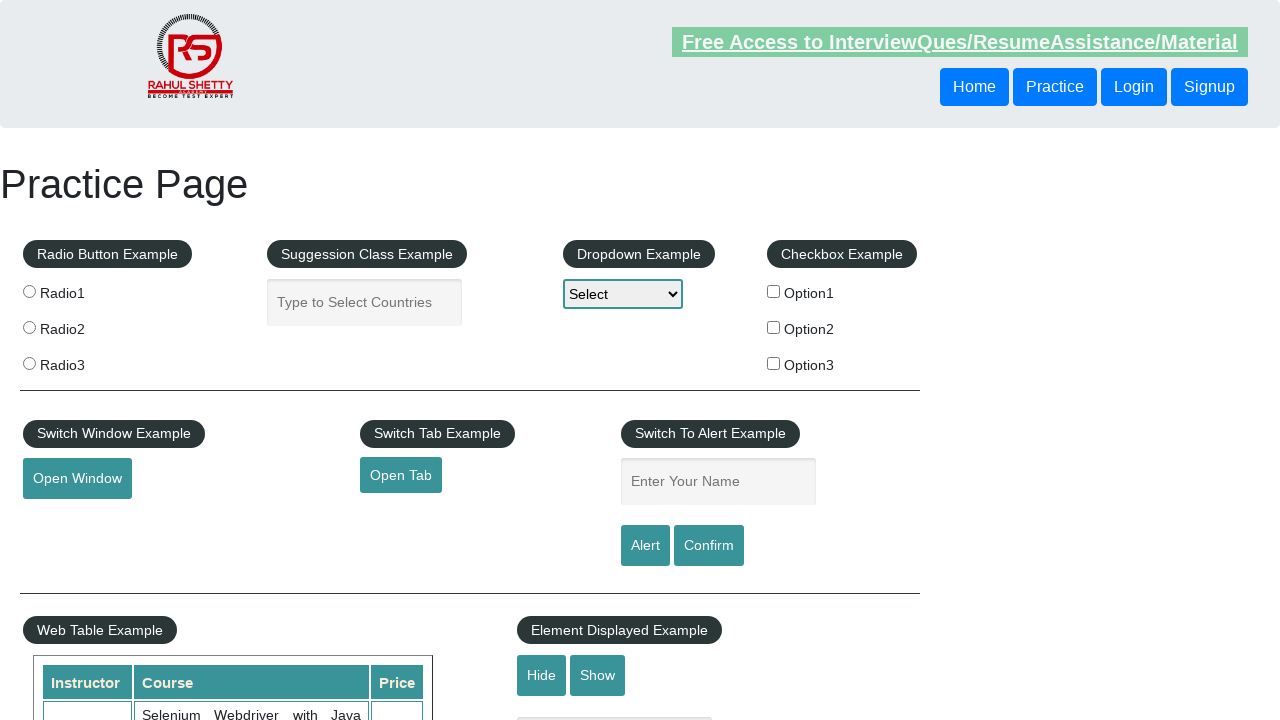

Located button element using XPath with following-sibling axis
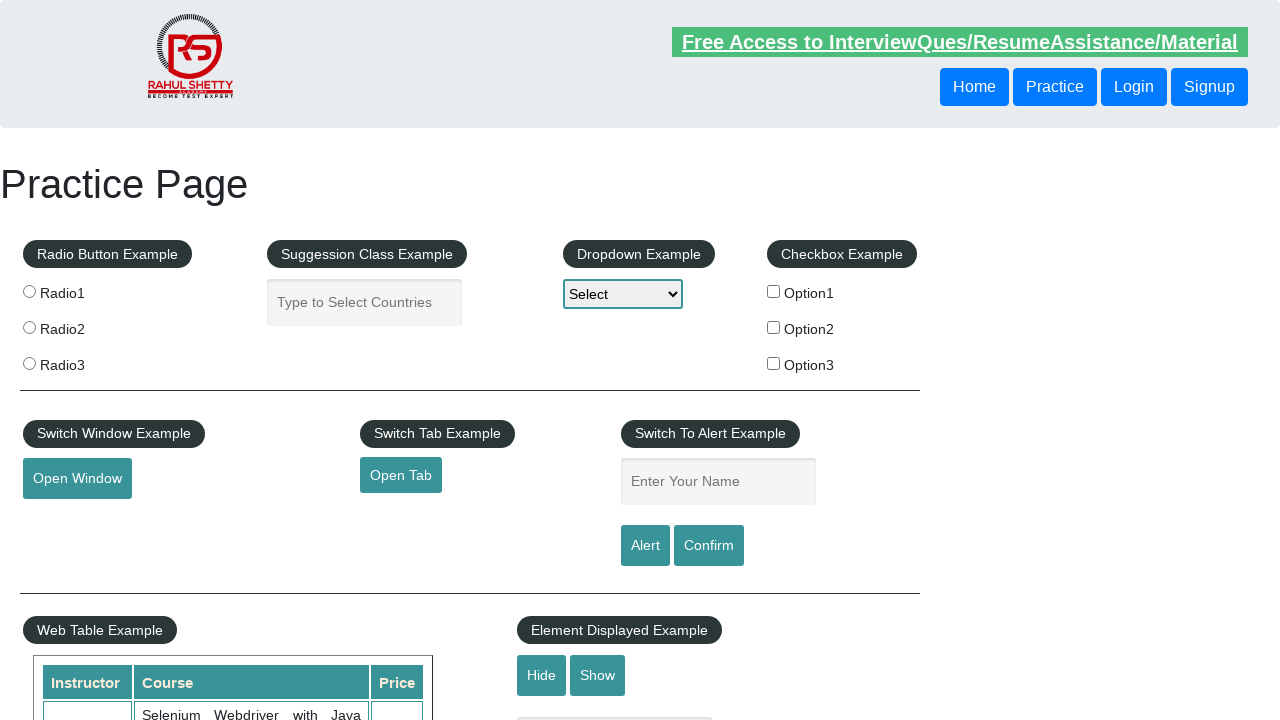

Button element is now visible
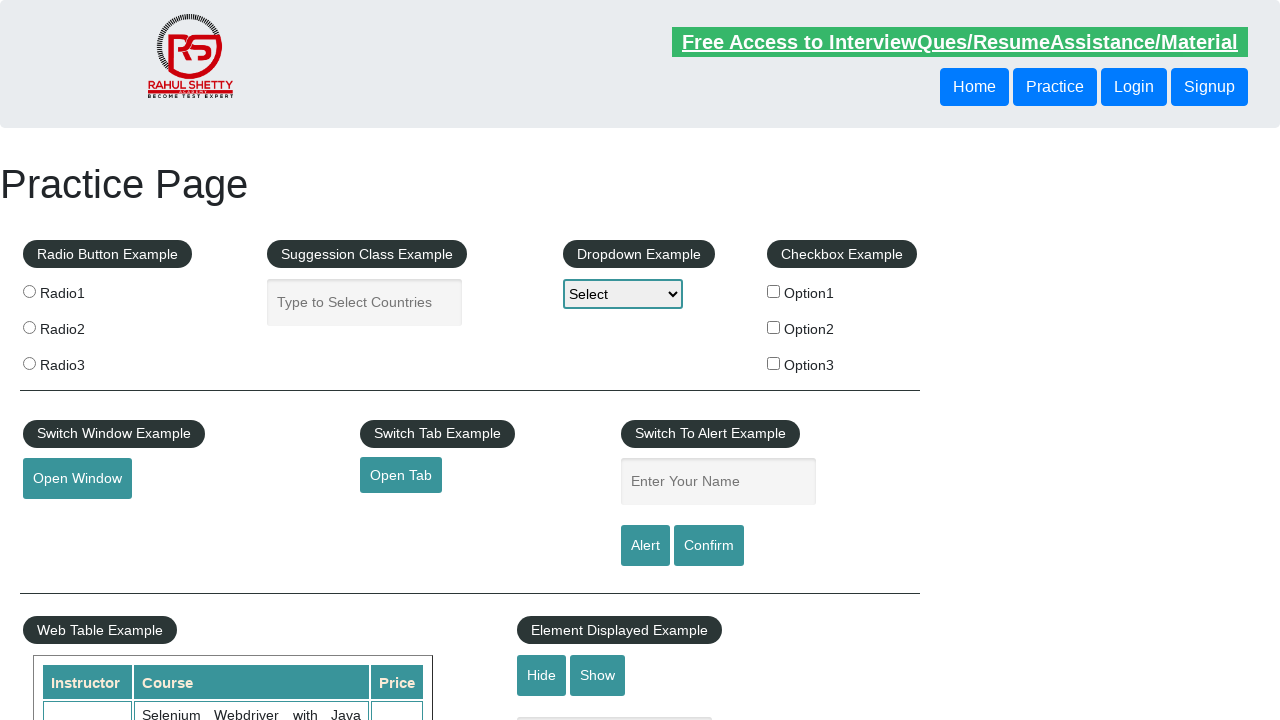

Retrieved button text: 'Signup'
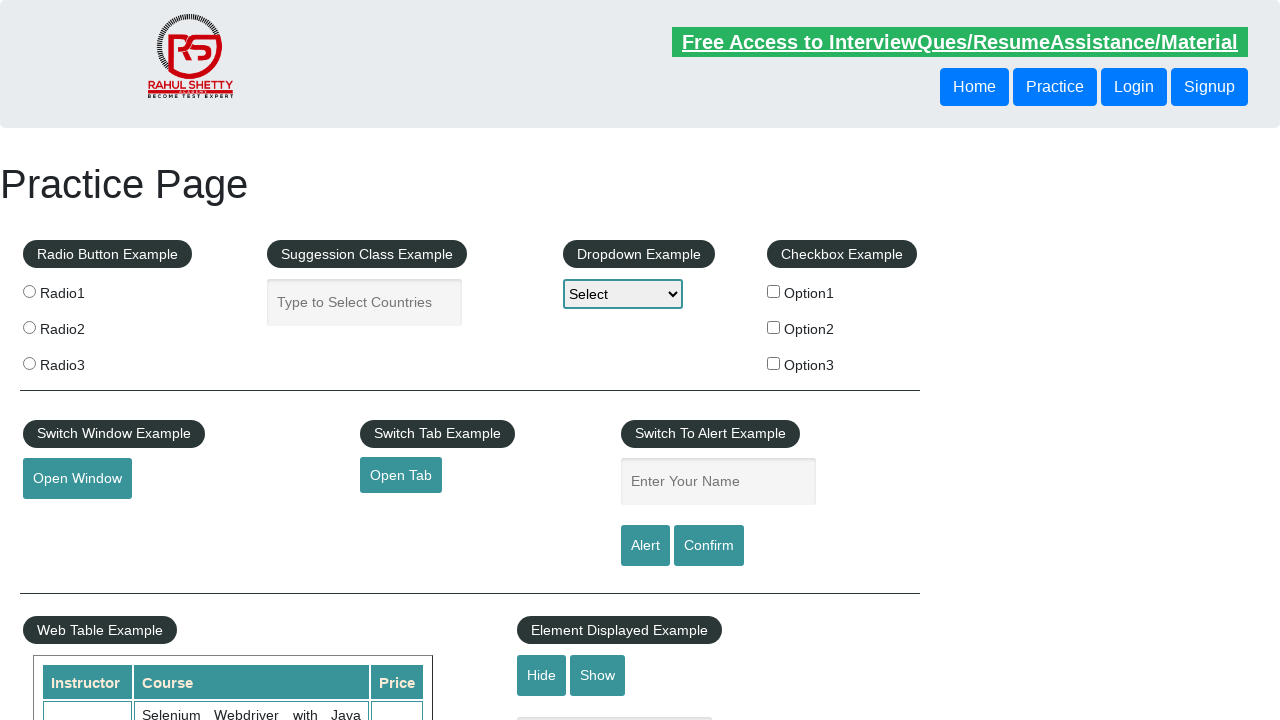

Printed button text to console
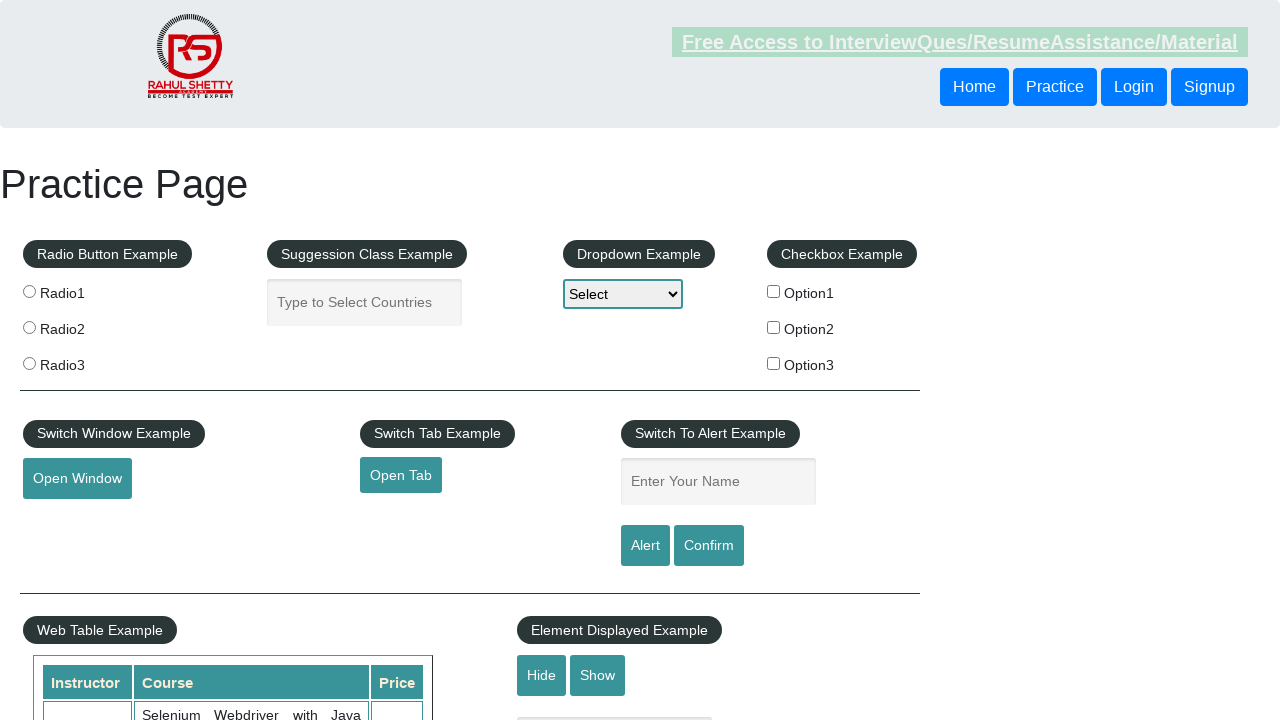

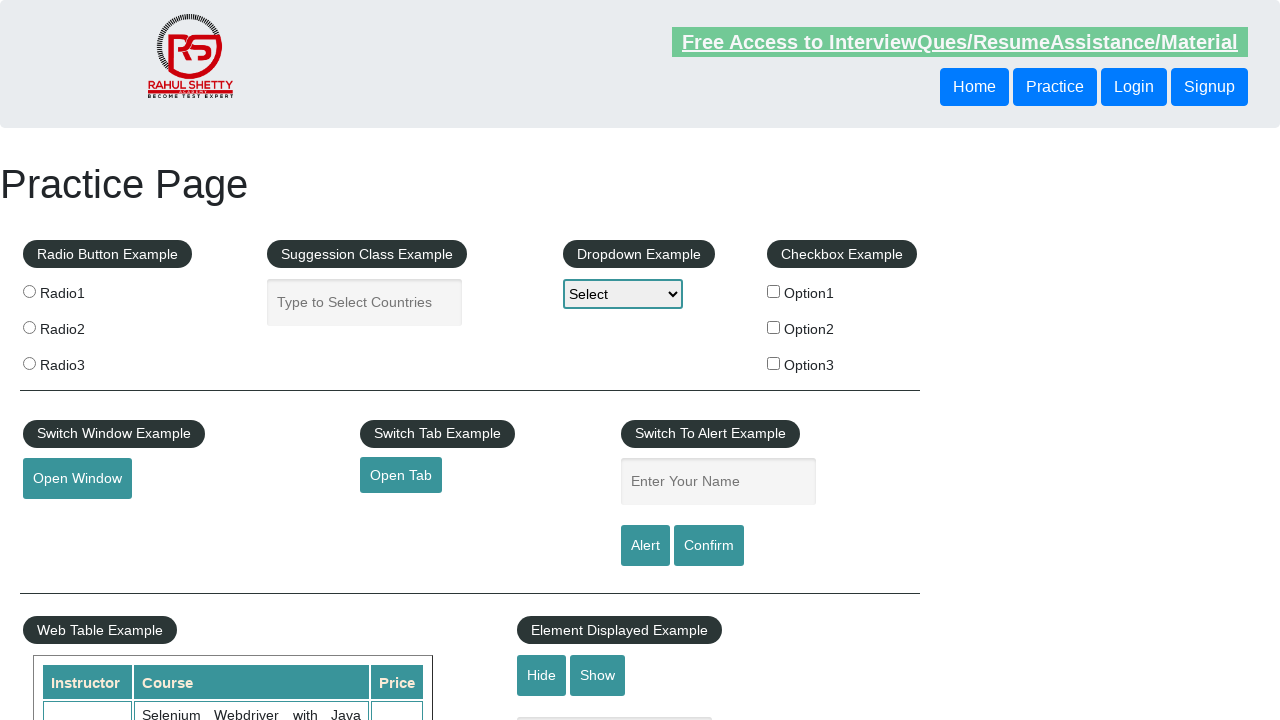